Tests browser window management by opening multiple tabs/windows with different URLs, switching between them, and closing a specific tab

Starting URL: https://www.cadbury.co.uk/

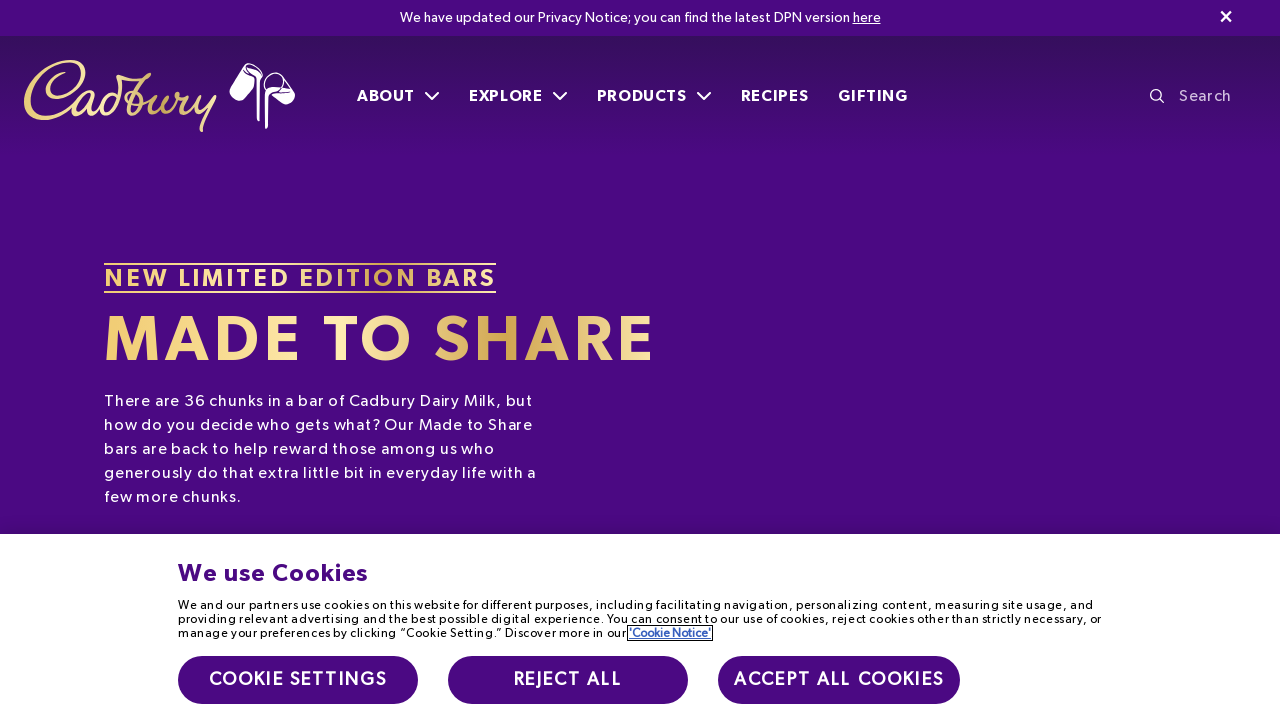

Opened new tab for Nestle website
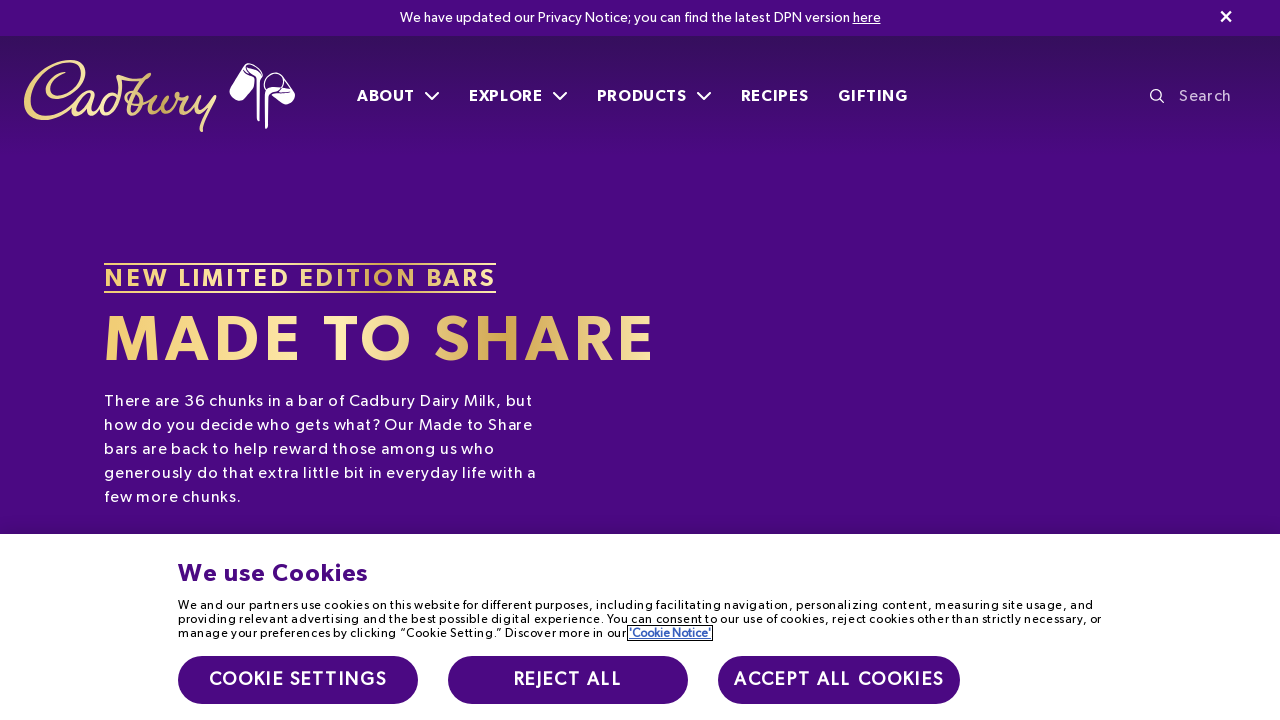

Navigated to Nestle India website (https://www.nestle.in/)
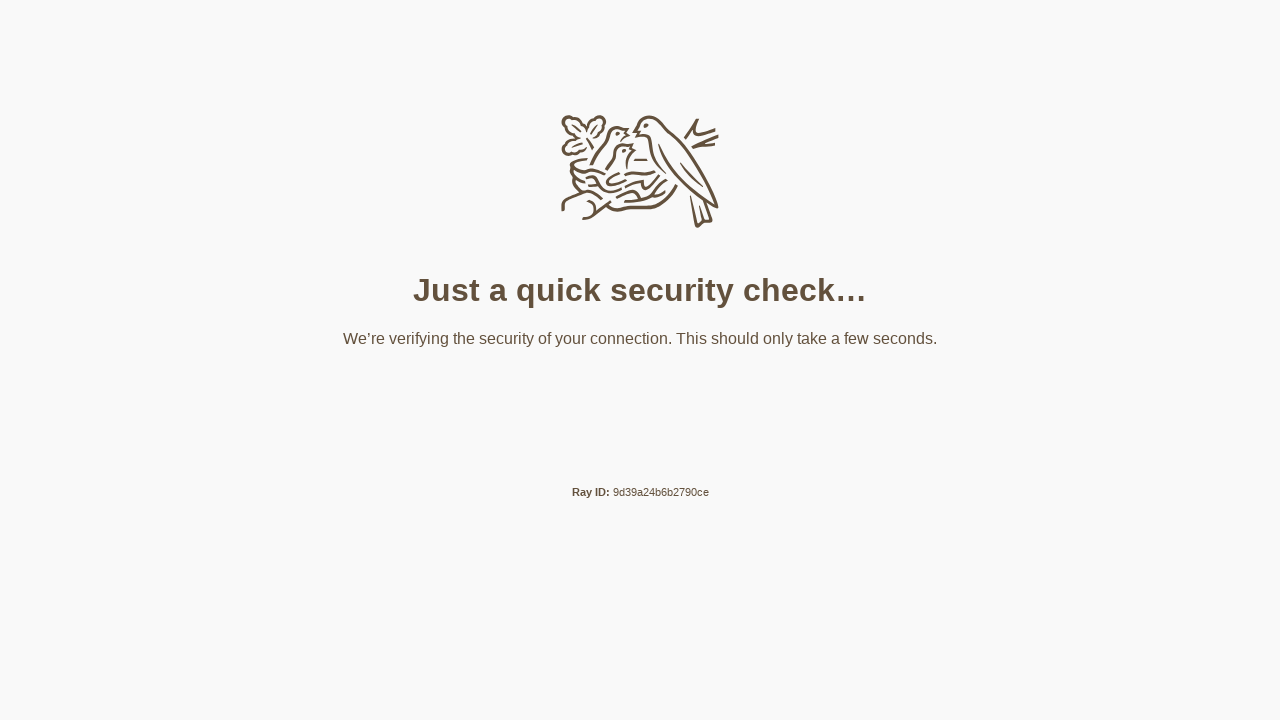

Opened new tab for Morde website
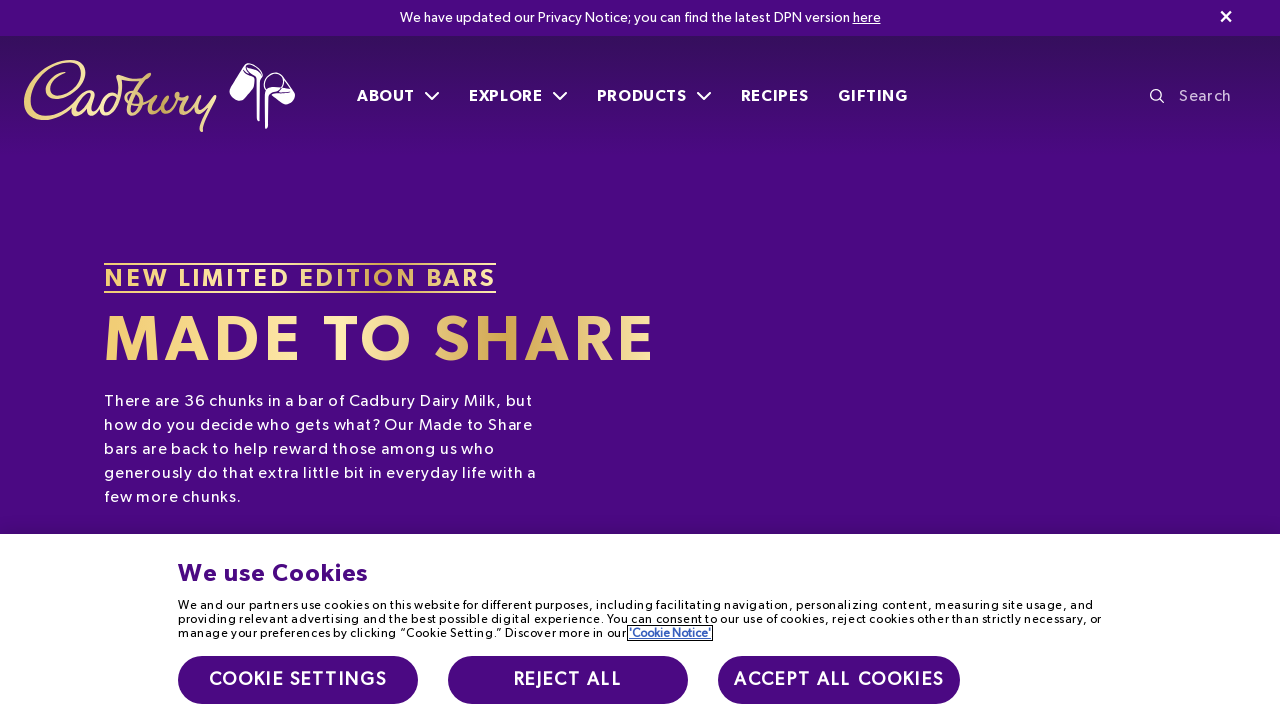

Navigated to Morde website (https://www.morde.com/)
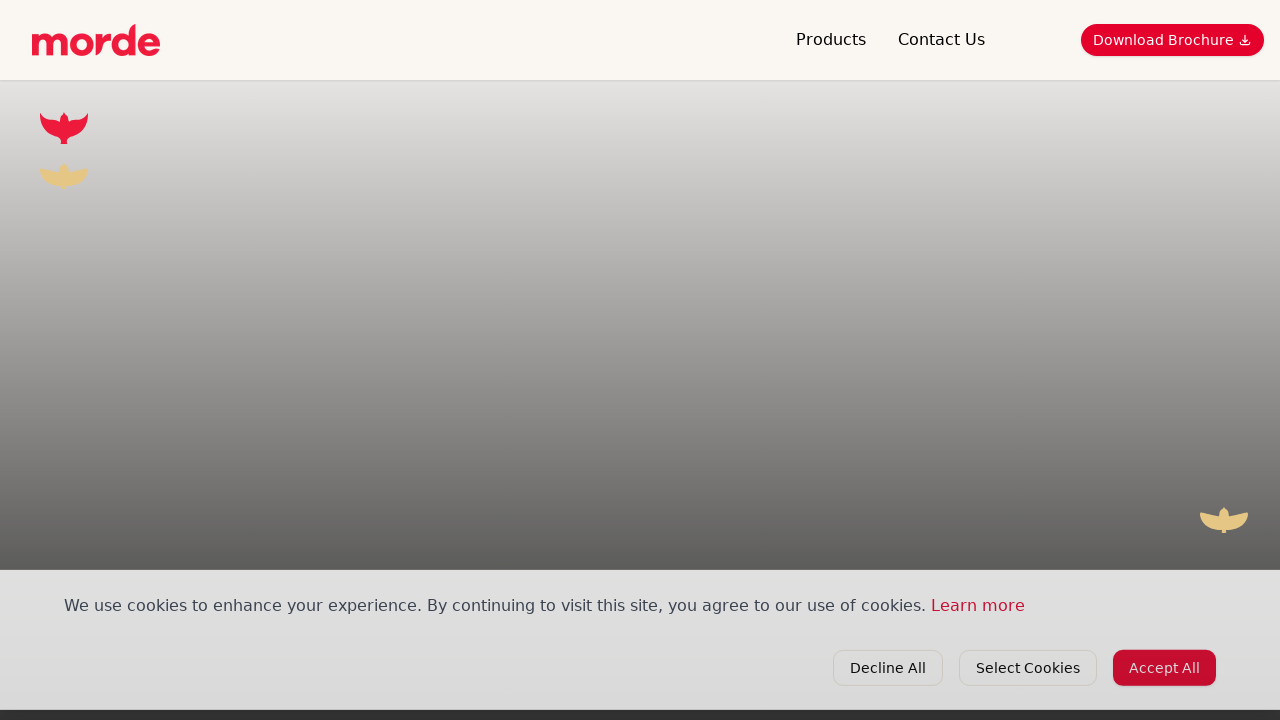

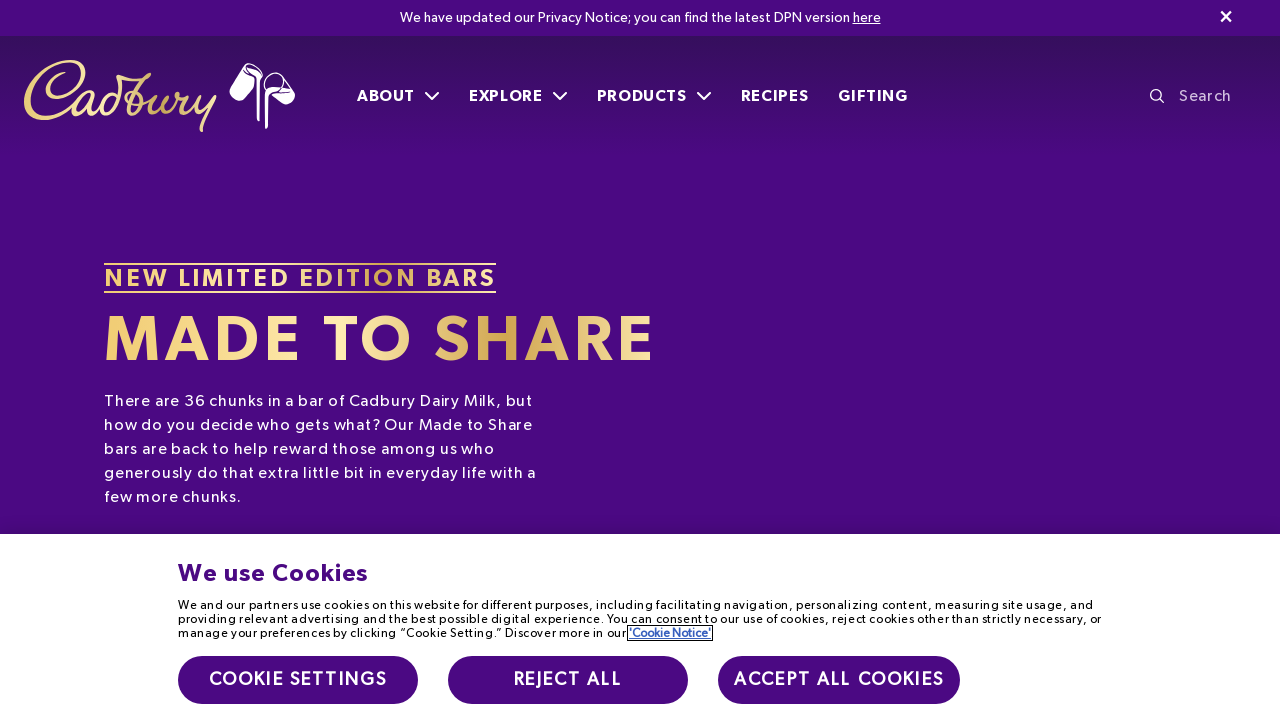